Tests e-commerce functionality by adding specific items to cart, proceeding to checkout, and applying a promo code

Starting URL: https://rahulshettyacademy.com/seleniumPractise/#/

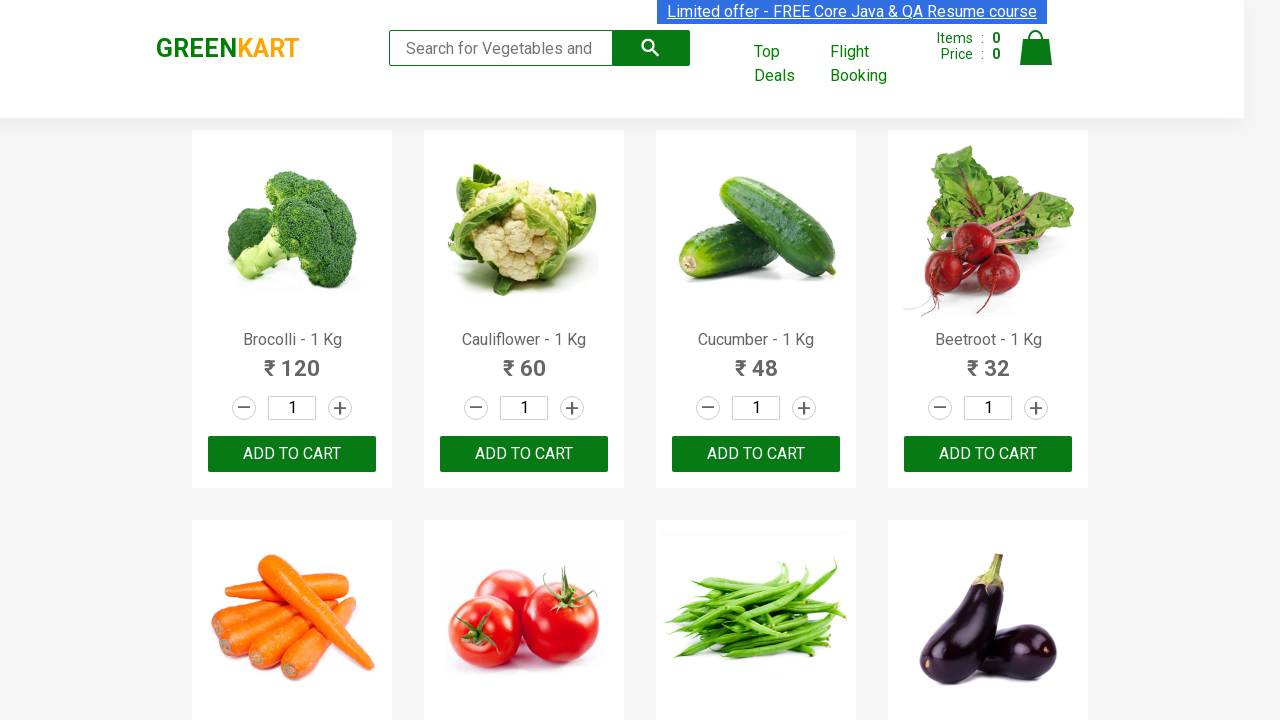

Retrieved all product elements from the page
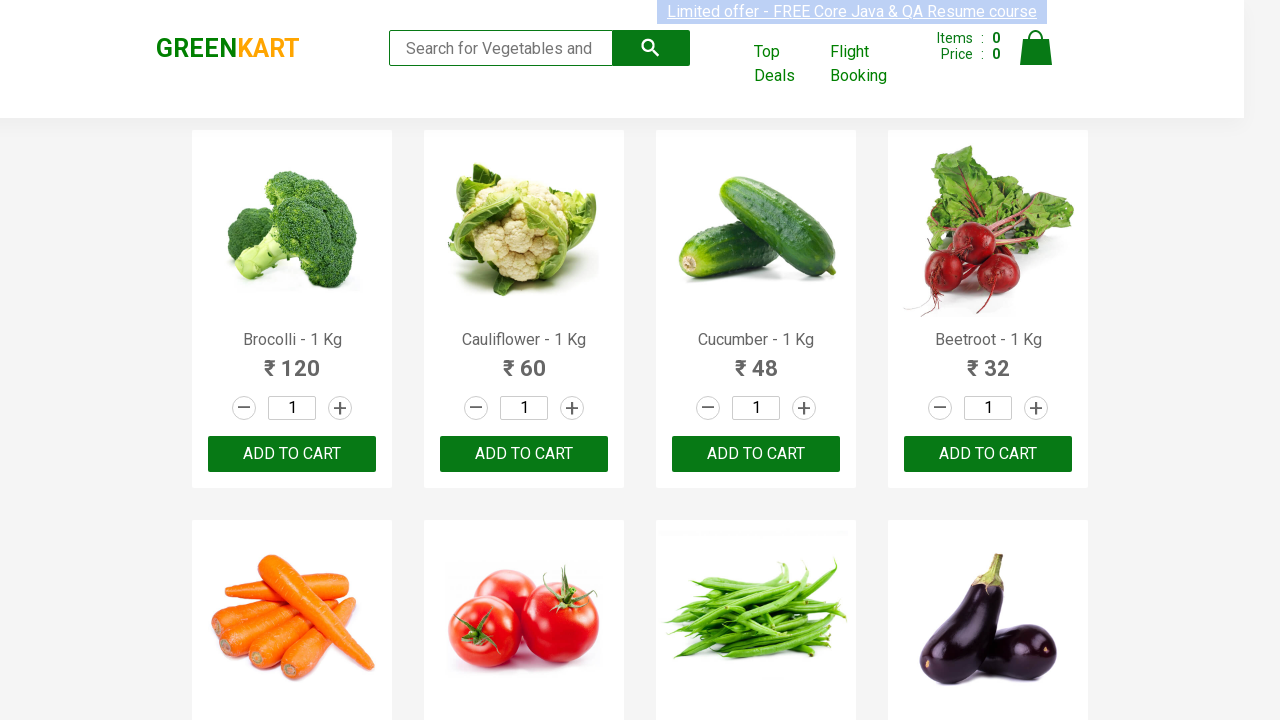

Clicked 'Add to Cart' button for Brocolli at (292, 454) on div.product-action >> nth=0
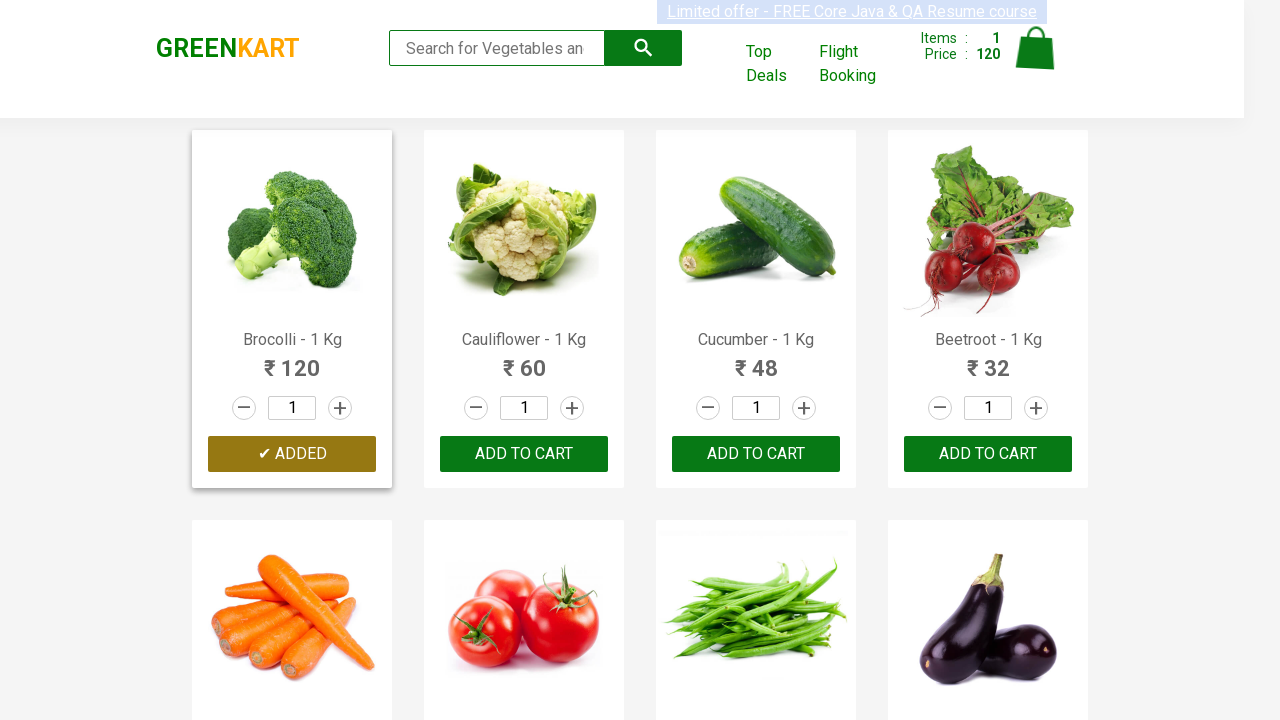

Clicked 'Add to Cart' button for Cucumber at (756, 454) on div.product-action >> nth=2
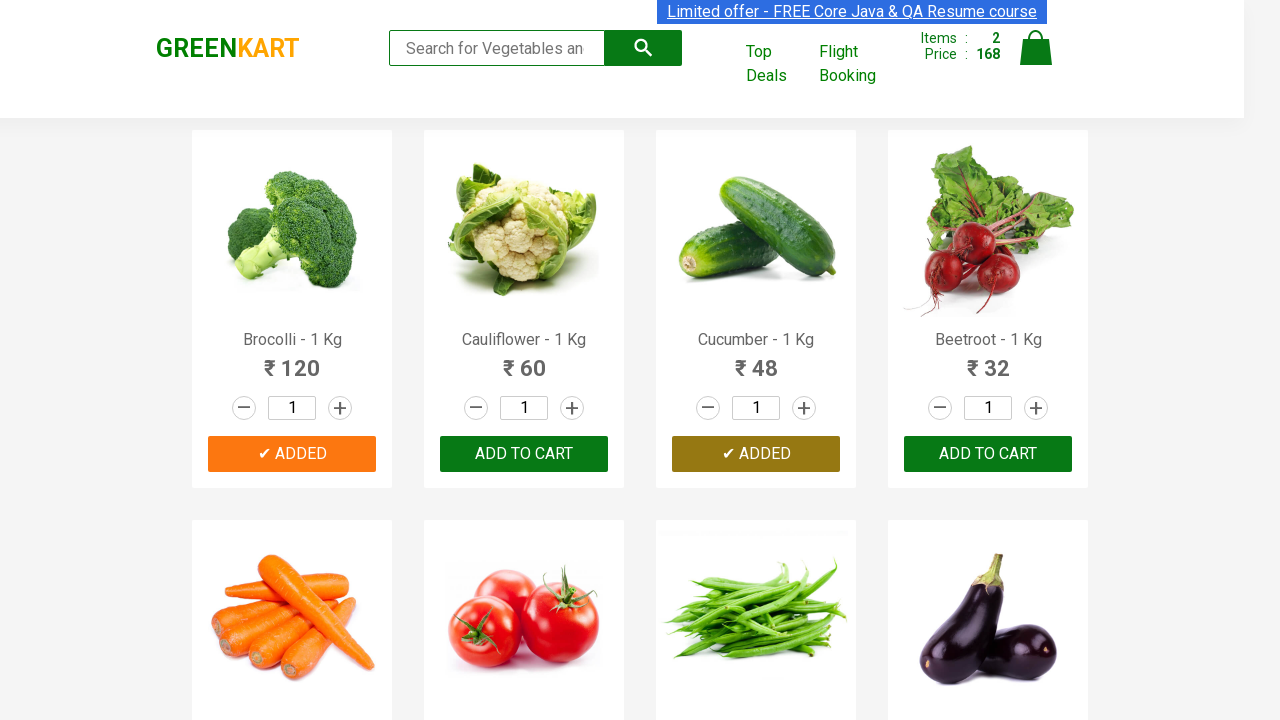

Clicked 'Add to Cart' button for Beans at (756, 360) on div.product-action >> nth=6
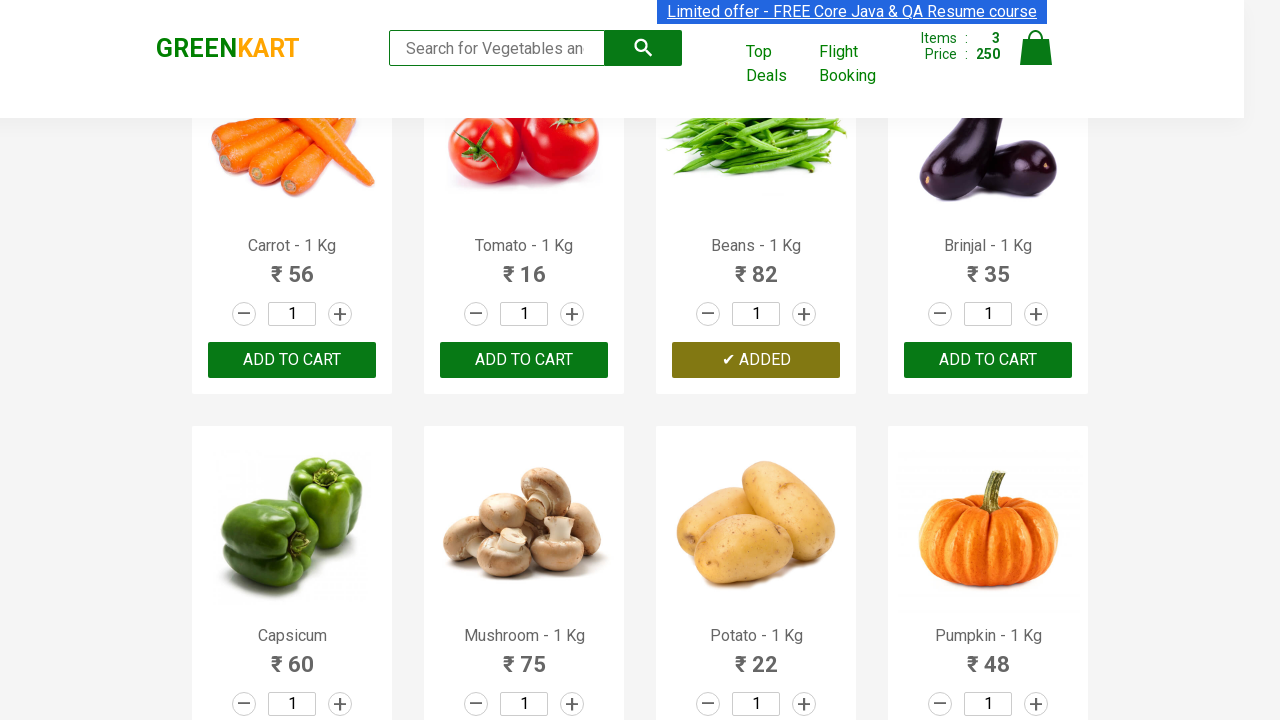

Clicked on cart icon to view cart at (1036, 48) on img[alt='Cart']
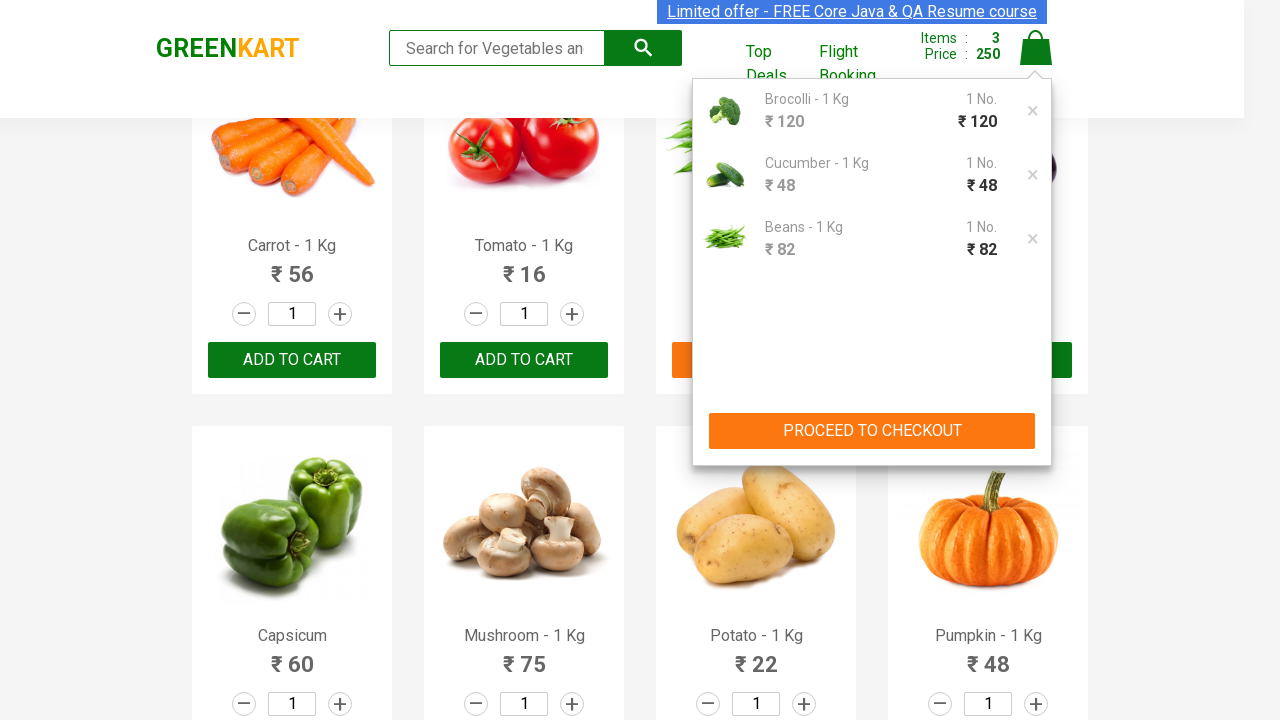

Clicked 'PROCEED TO CHECKOUT' button at (872, 431) on button:has-text('PROCEED TO CHECKOUT')
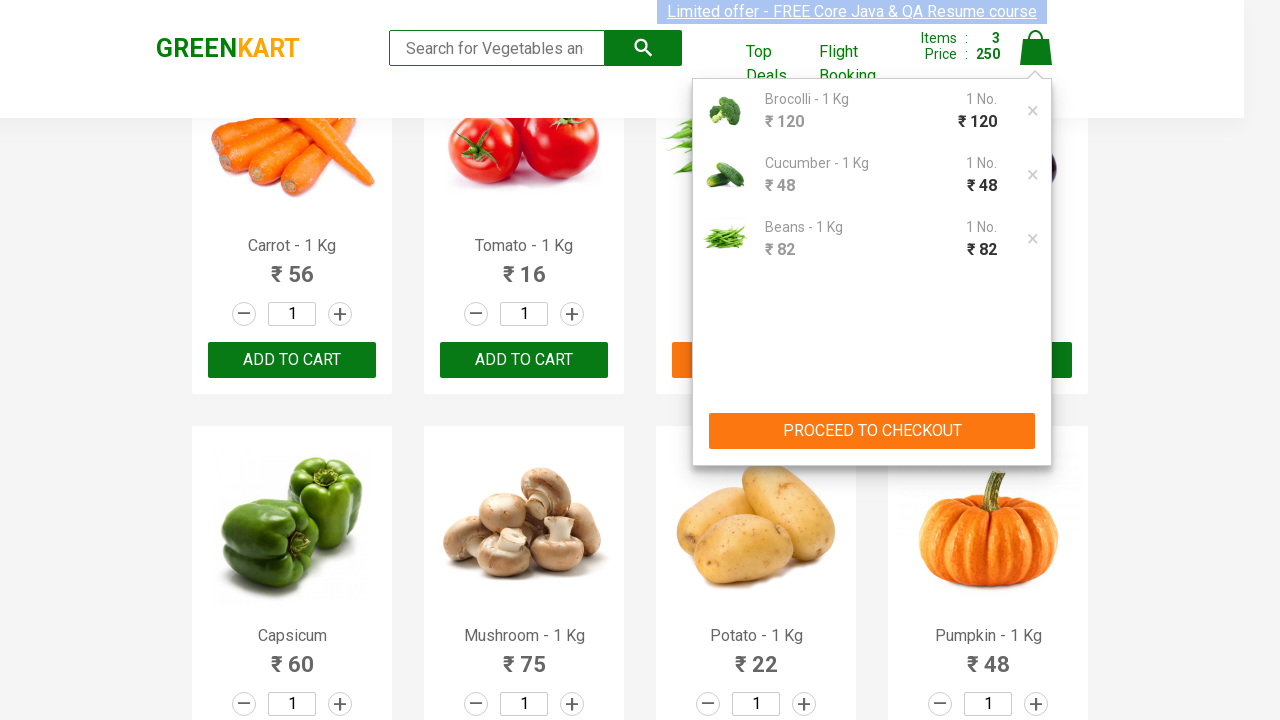

Promo code input field became visible
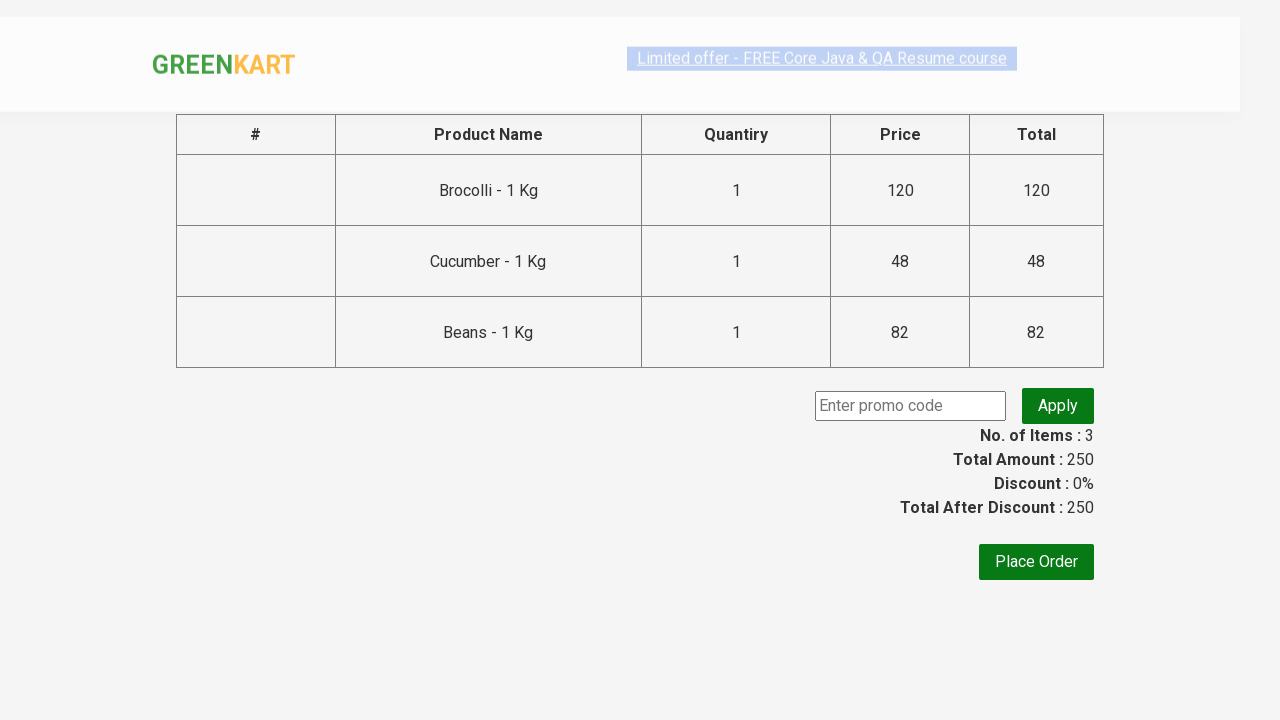

Entered promo code 'rahulshettyacademy' in the input field on input.promoCode
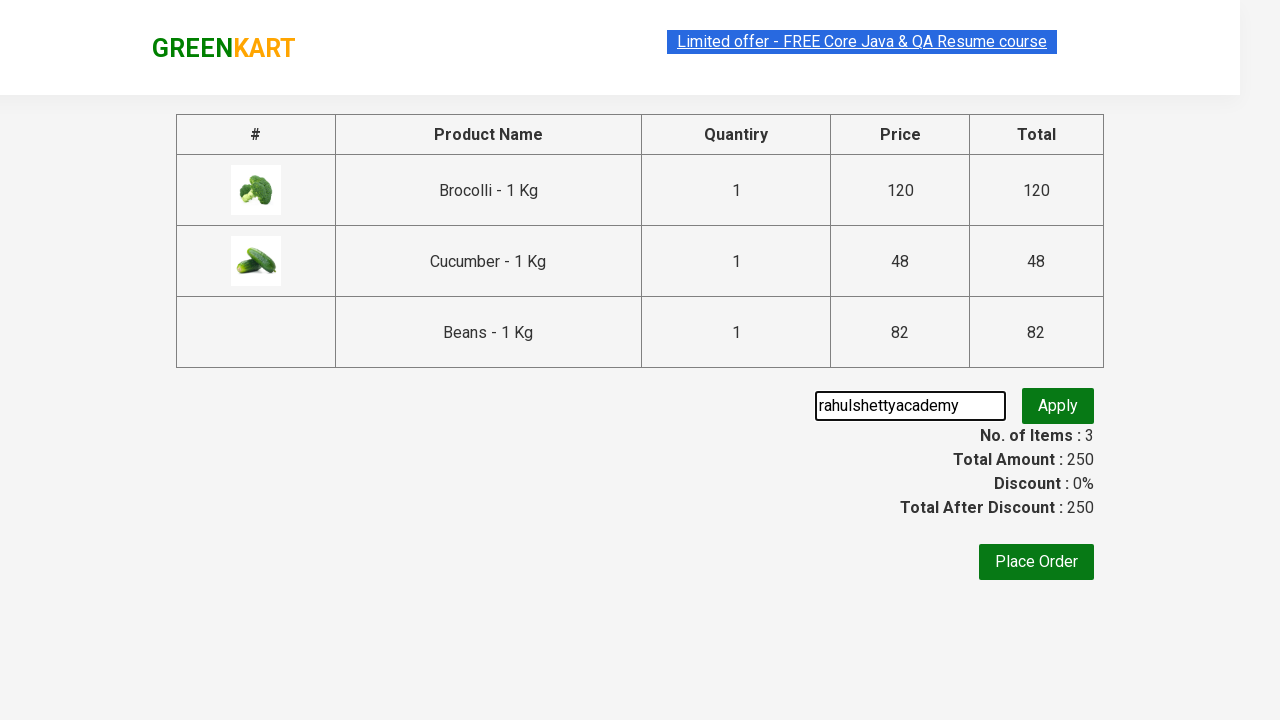

Clicked apply promo code button at (1058, 406) on button.promoBtn
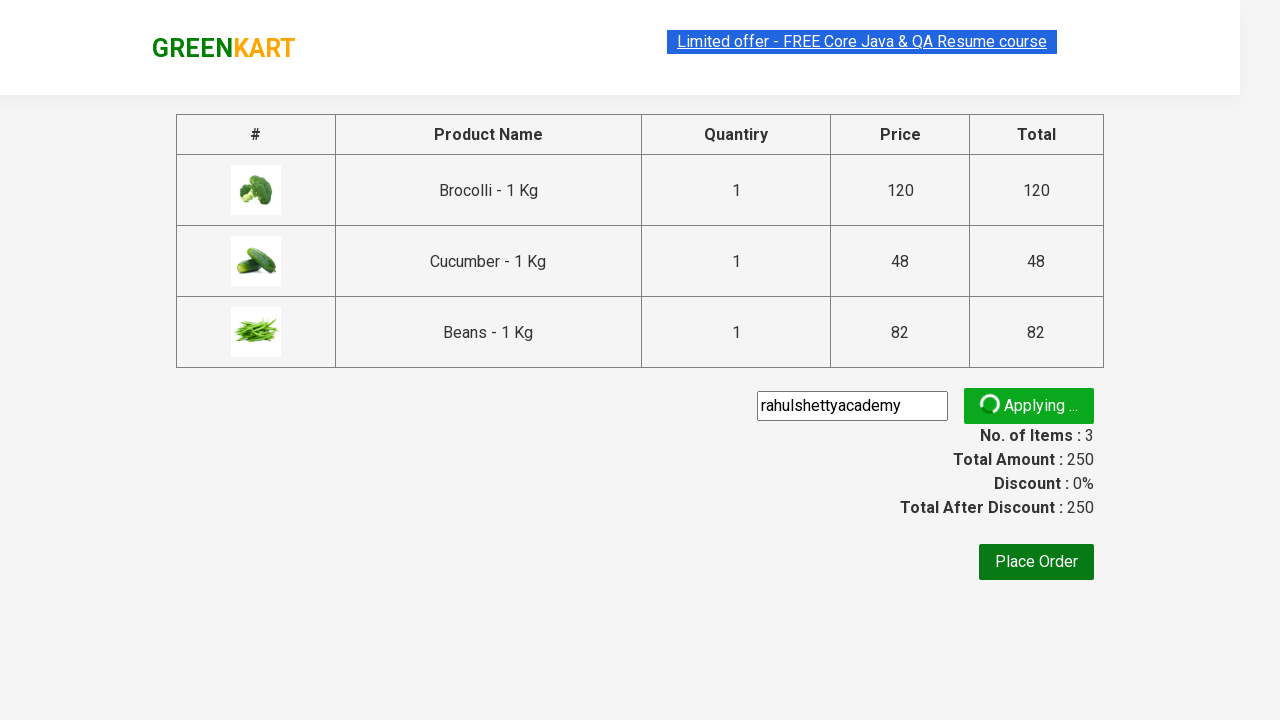

Promo code application confirmation message appeared
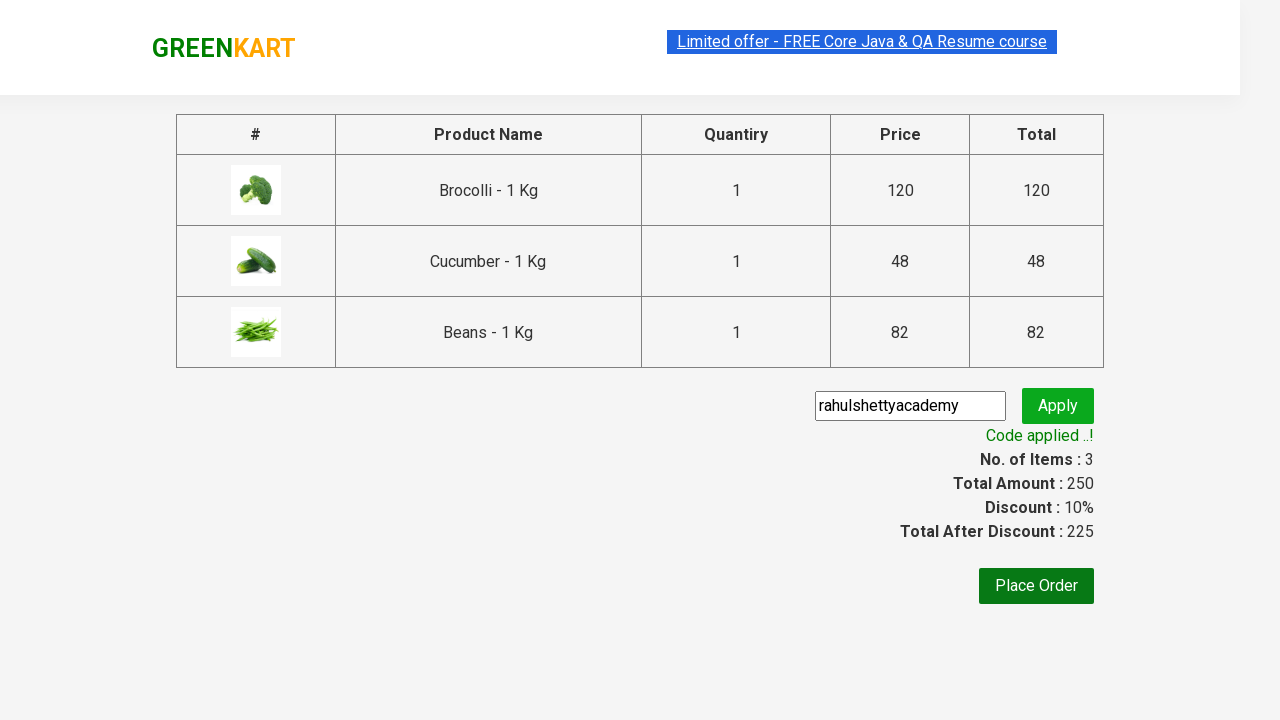

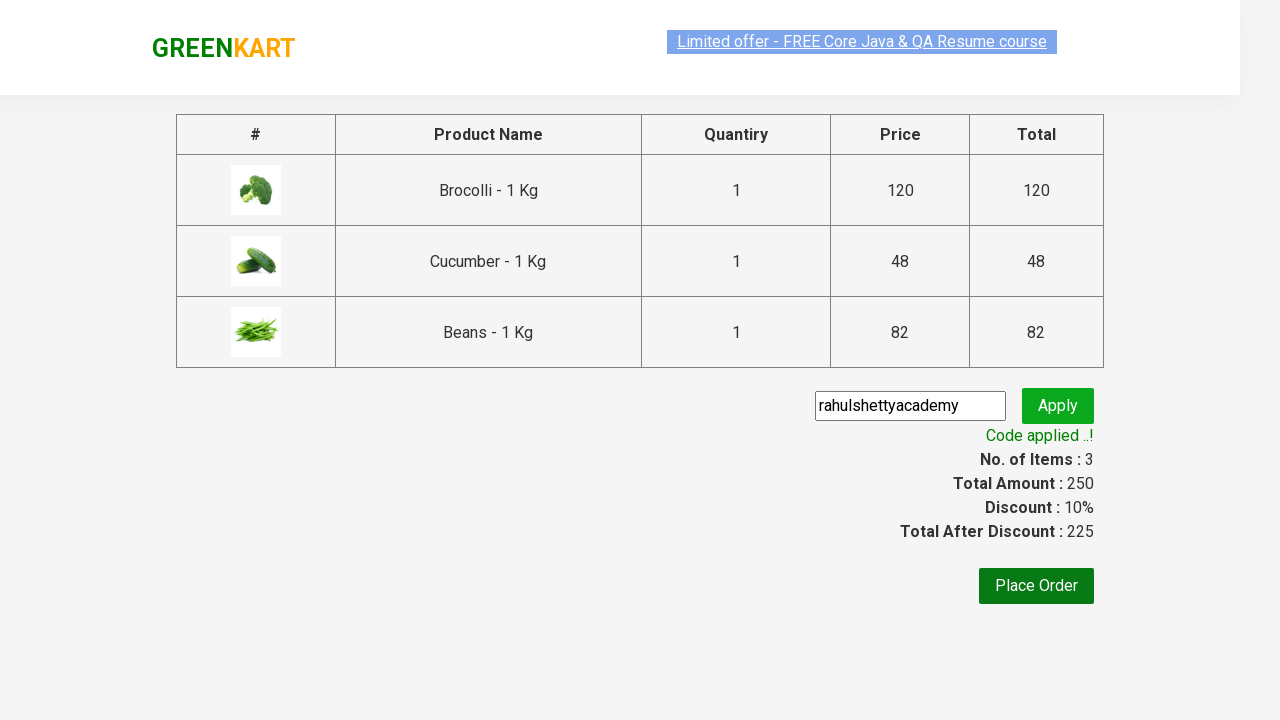